Tests form interactions on a Selenium practice page by filling login fields, triggering an error, then testing the forgot password flow by entering name, email, and phone number through various locator strategies, and finally submitting the reset password form.

Starting URL: https://rahulshettyacademy.com/locatorspractice/

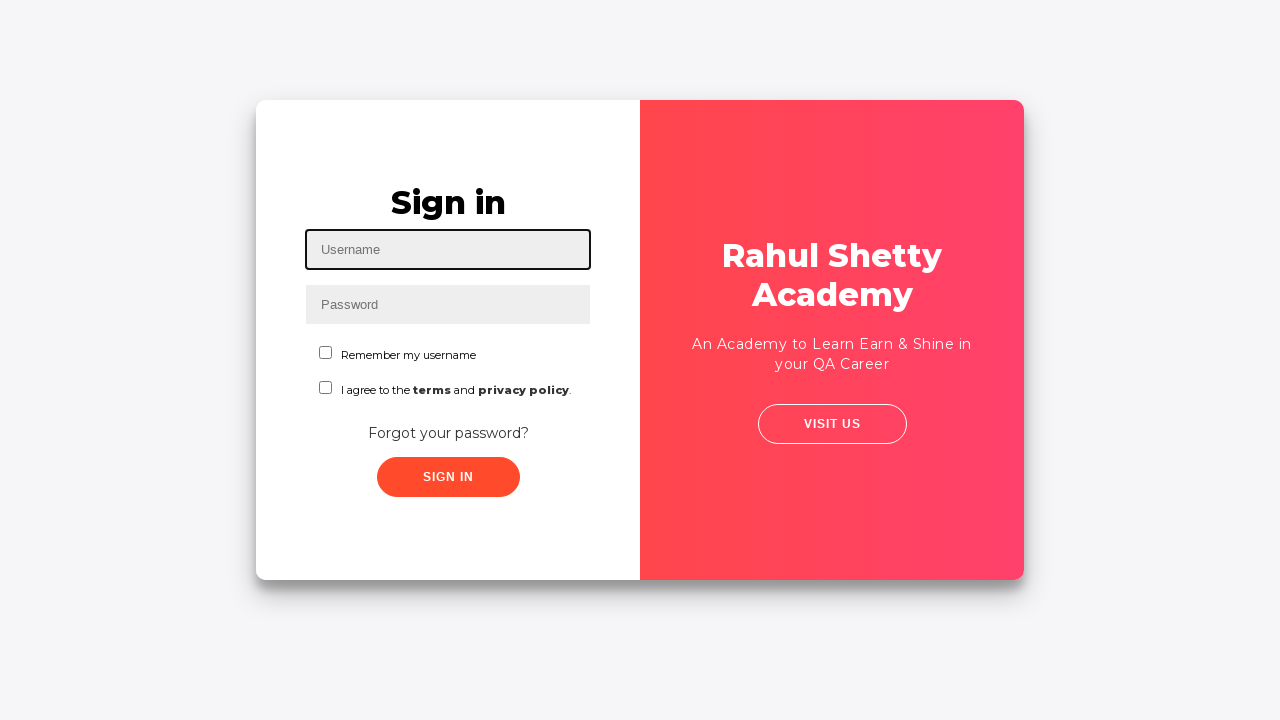

Filled username field with 'EricRicketts' on #inputUsername
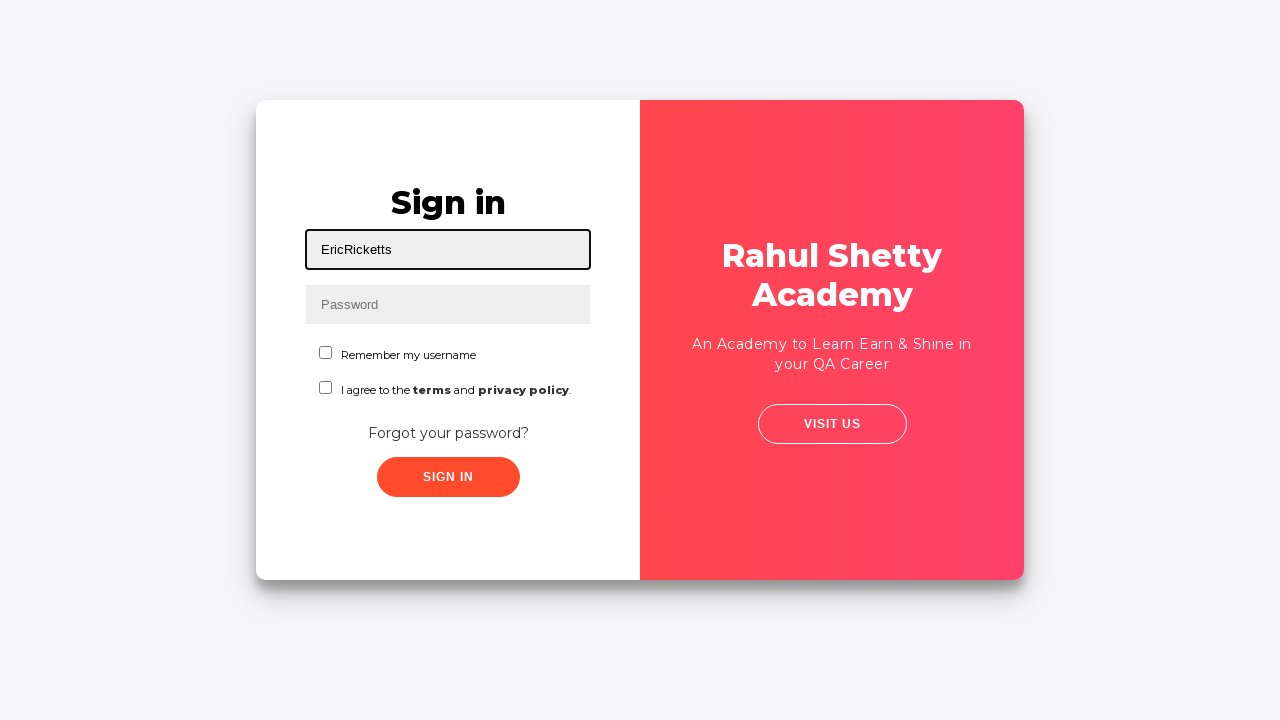

Filled password field with credentials on input[name='inputPassword']
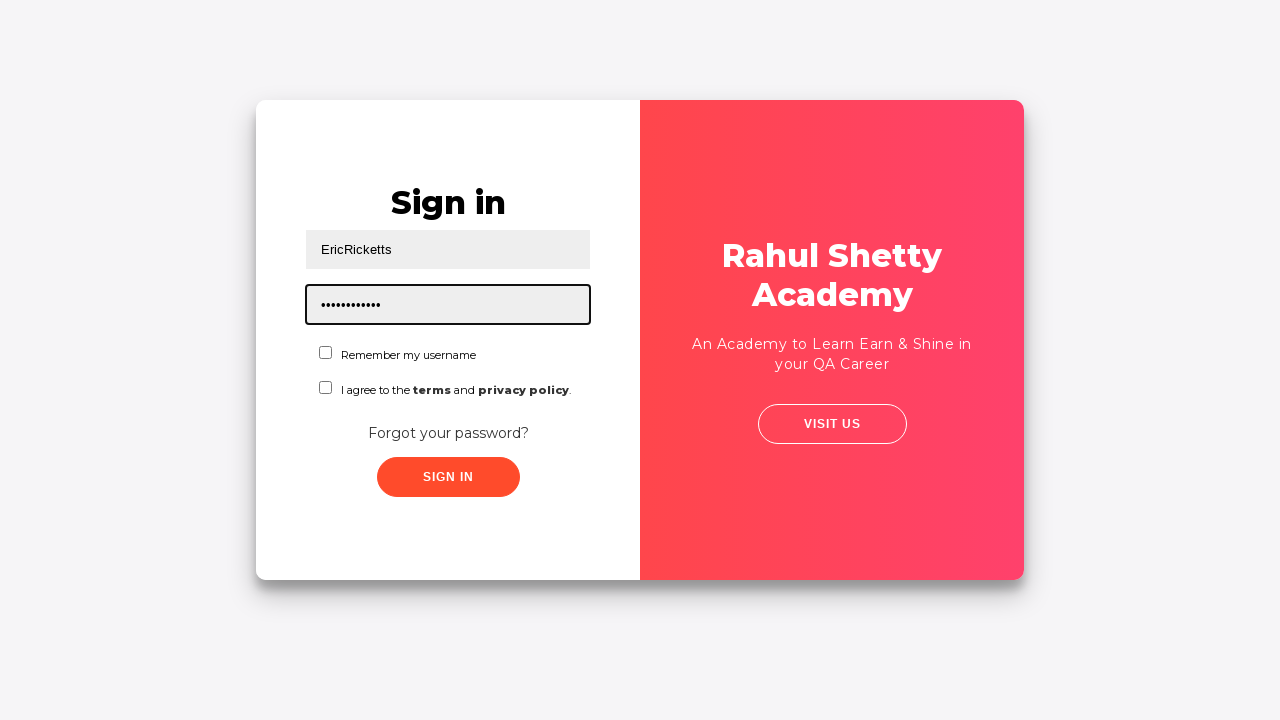

Clicked sign in button at (448, 477) on button.submit.signInBtn
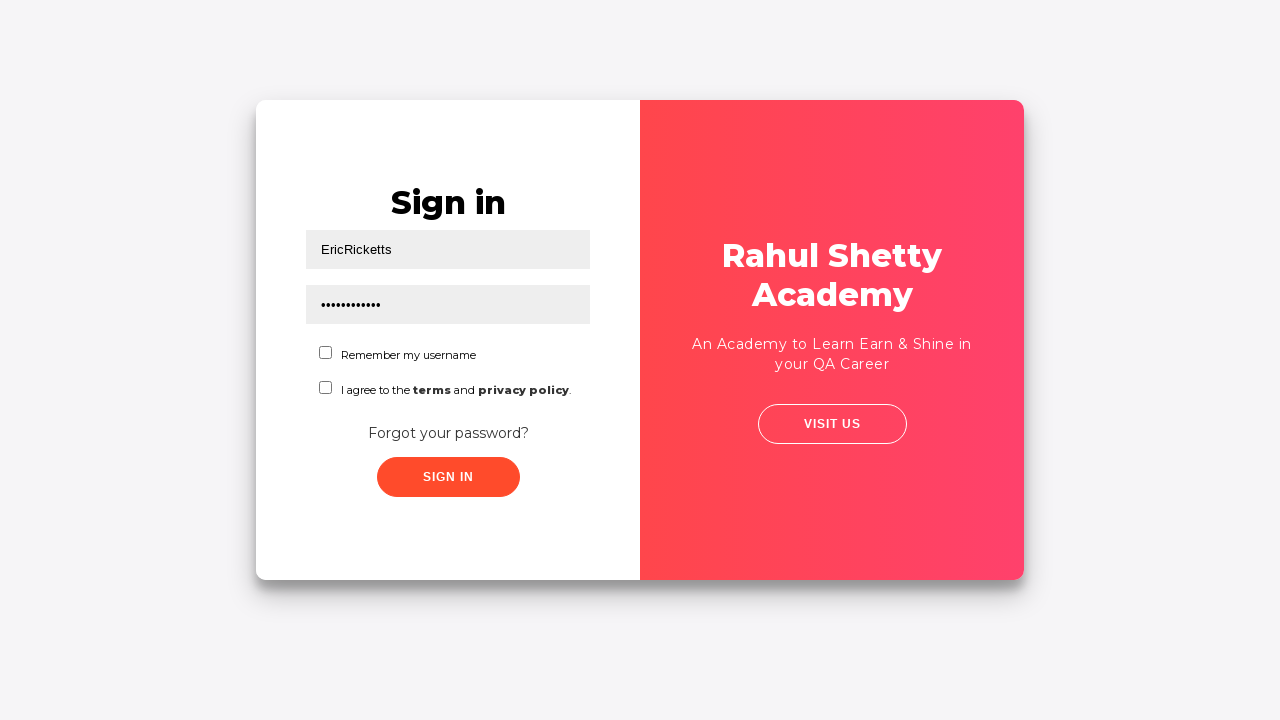

Error message appeared on screen
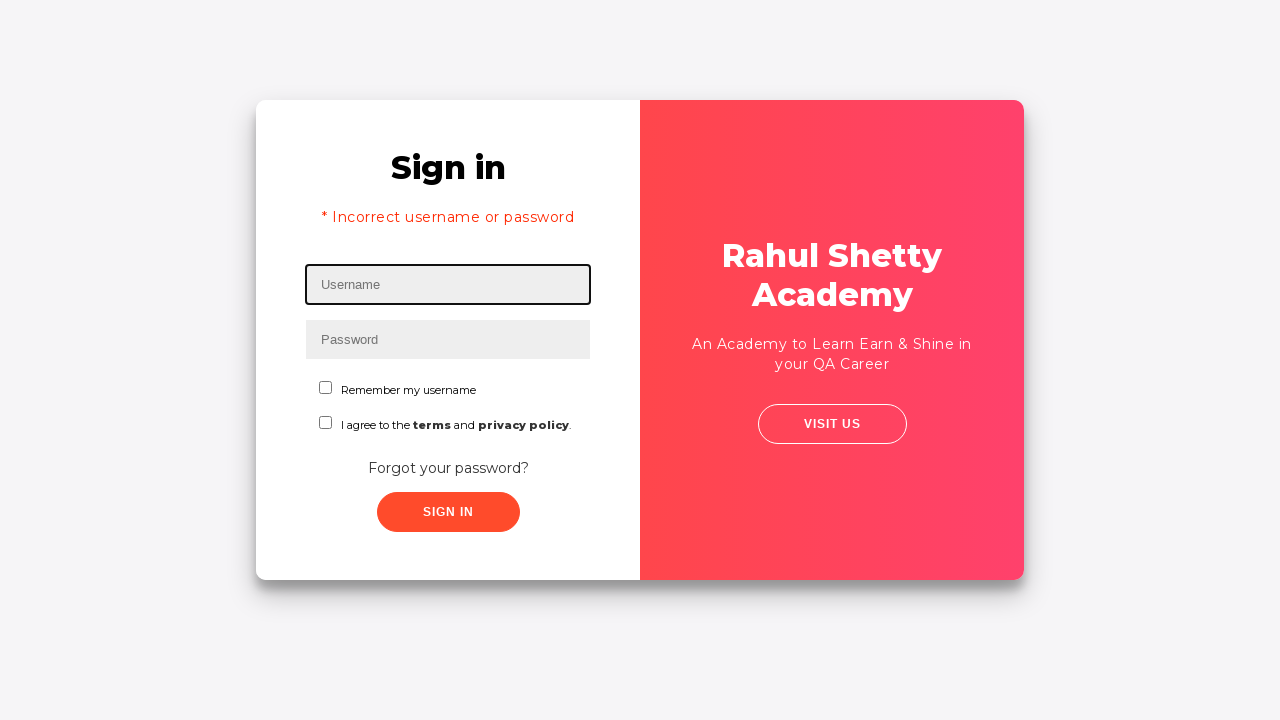

Clicked forgot password link at (448, 468) on text=Forgot your password?
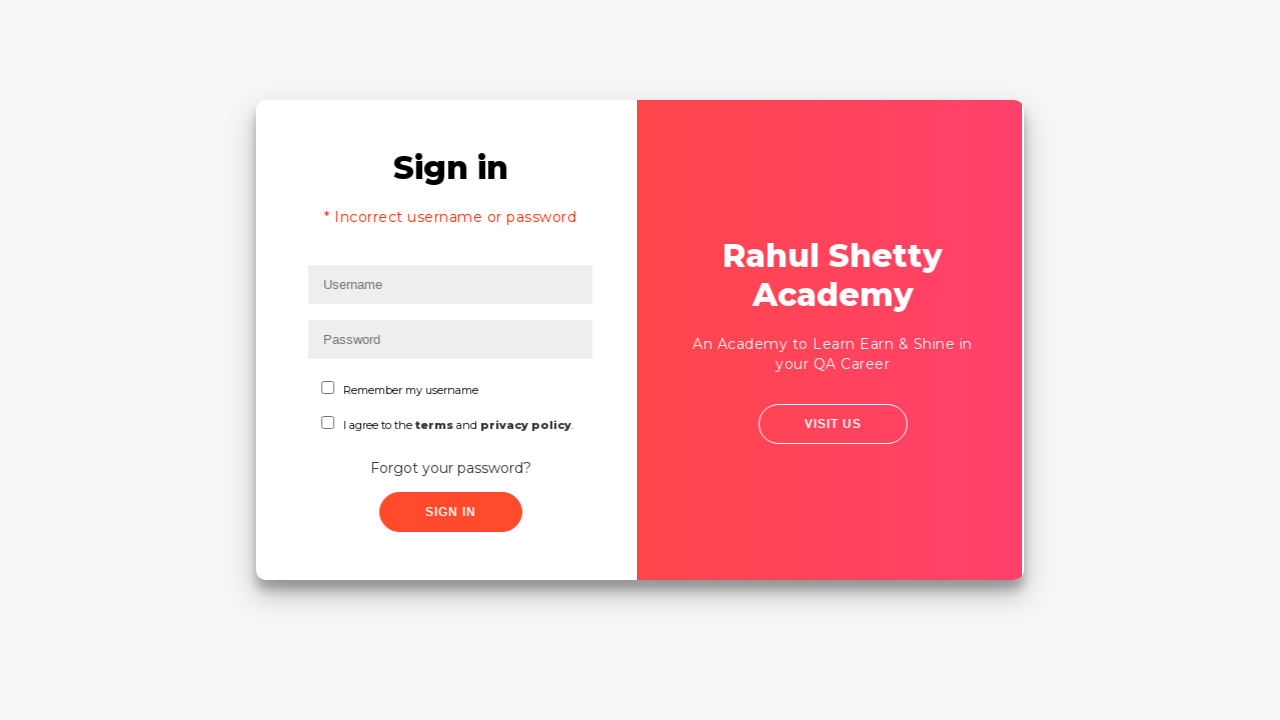

Reset password form loaded
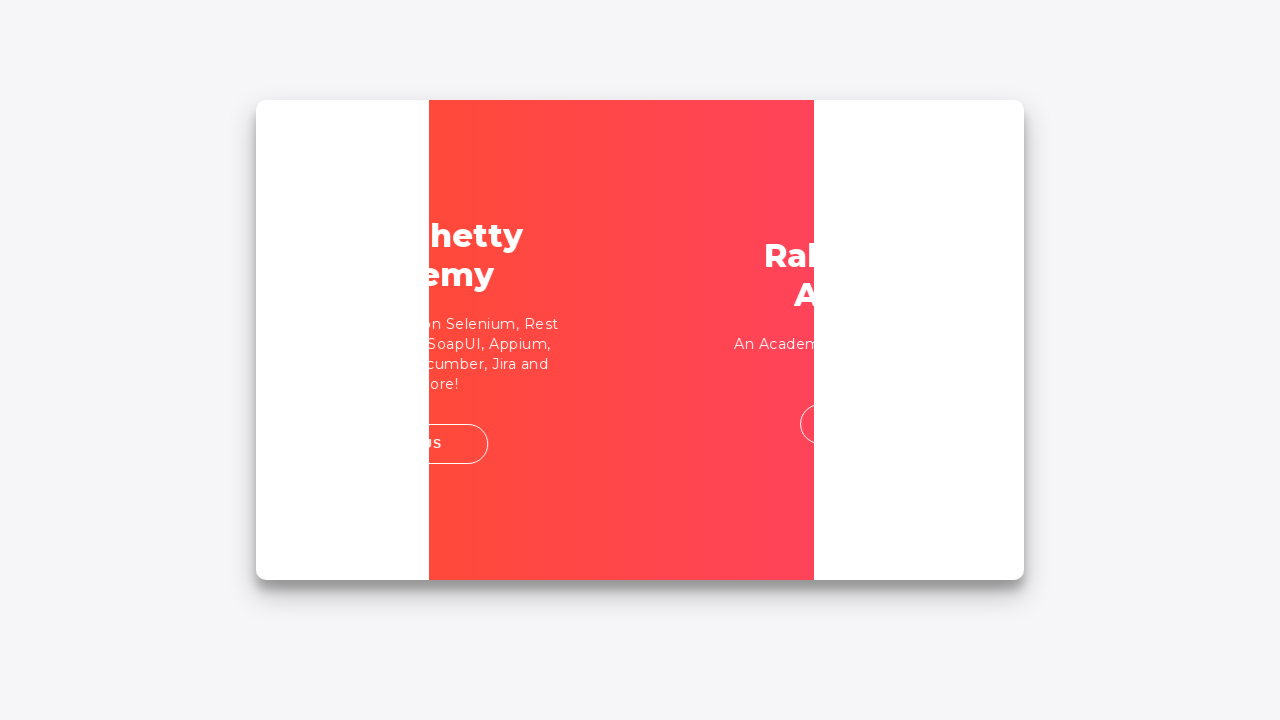

Filled name field in reset password form with 'EricRicketts' on input[placeholder='Name']
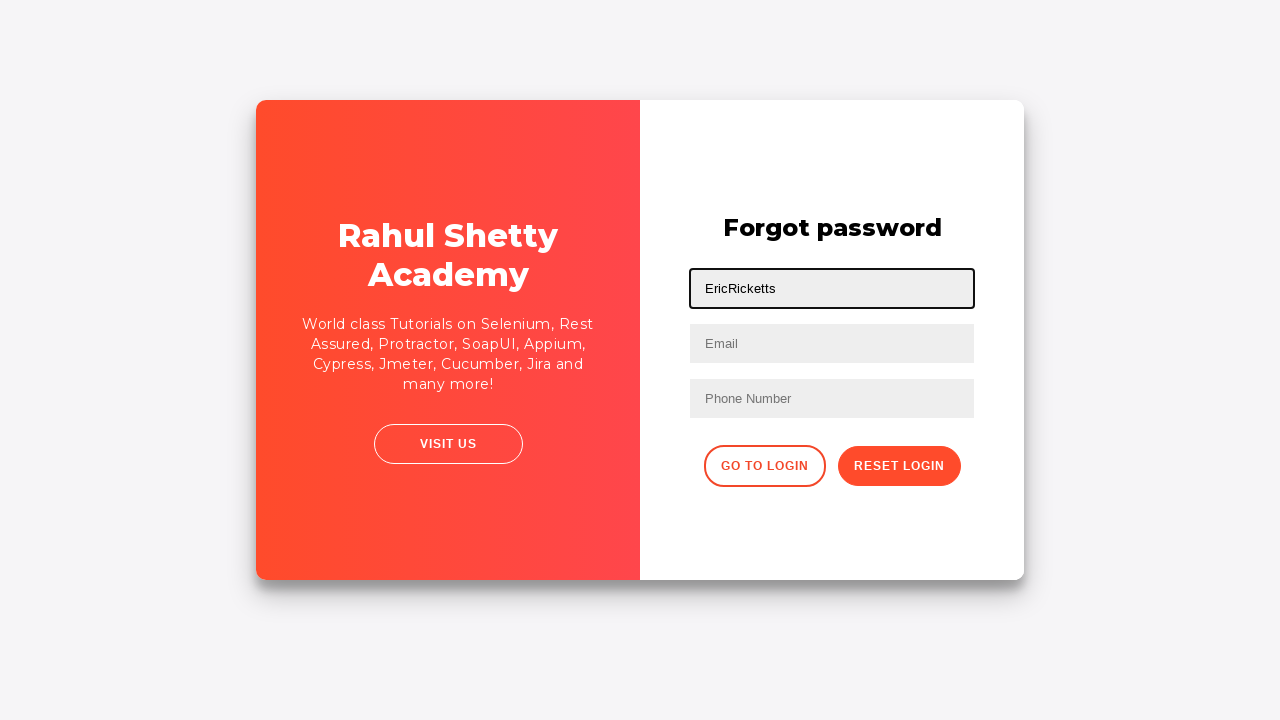

Filled email field with 'eric_ricketts@icloud.com' on input[placeholder='Email']
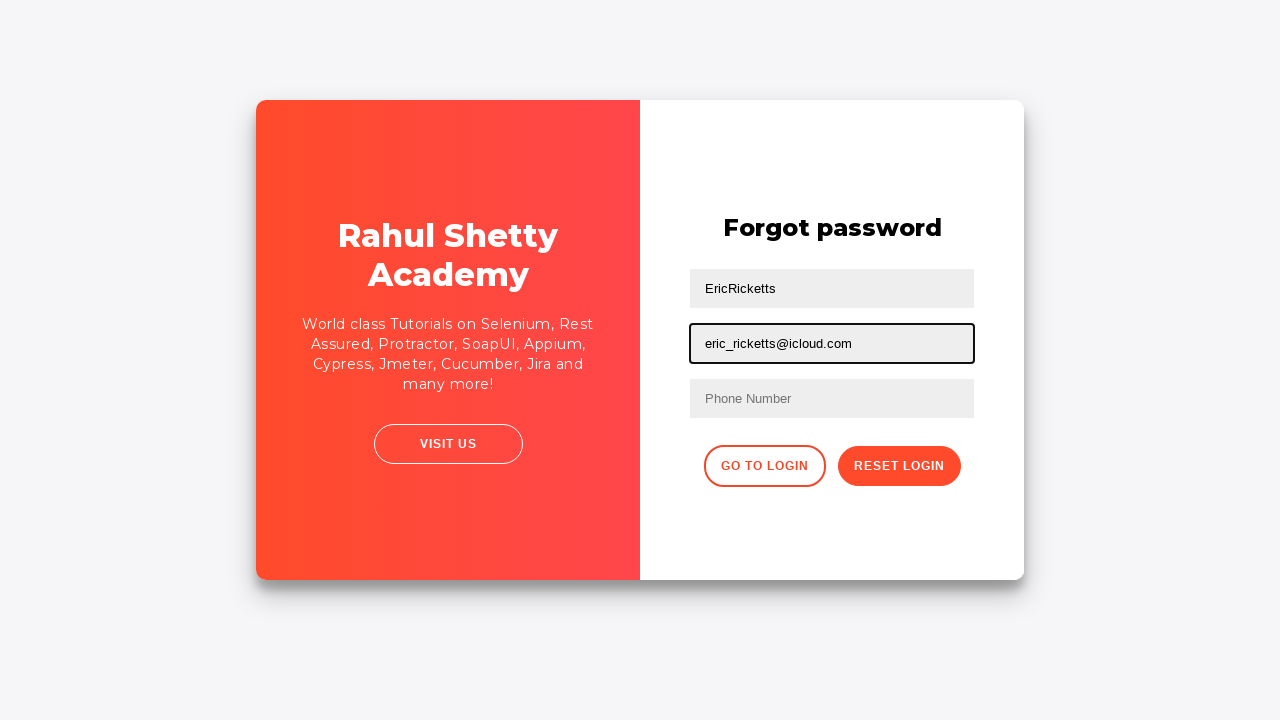

Cleared name field on input[placeholder='Name']
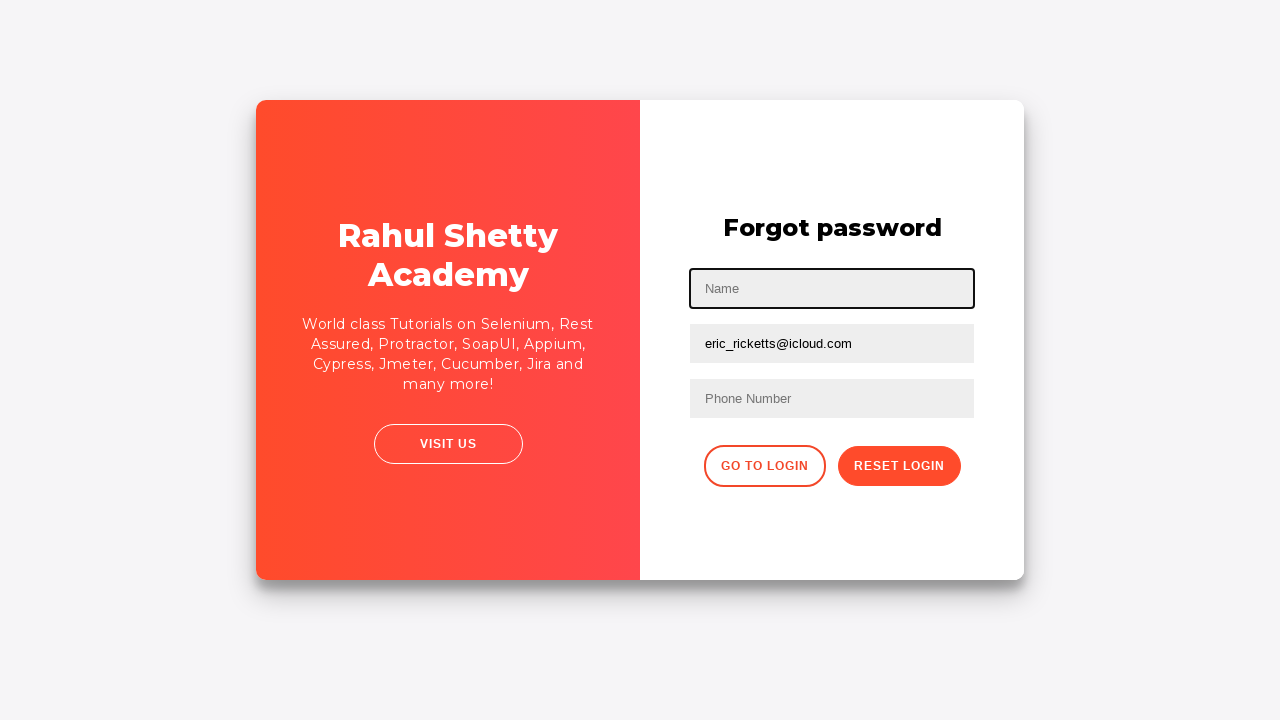

Cleared email field on input[placeholder='Email']
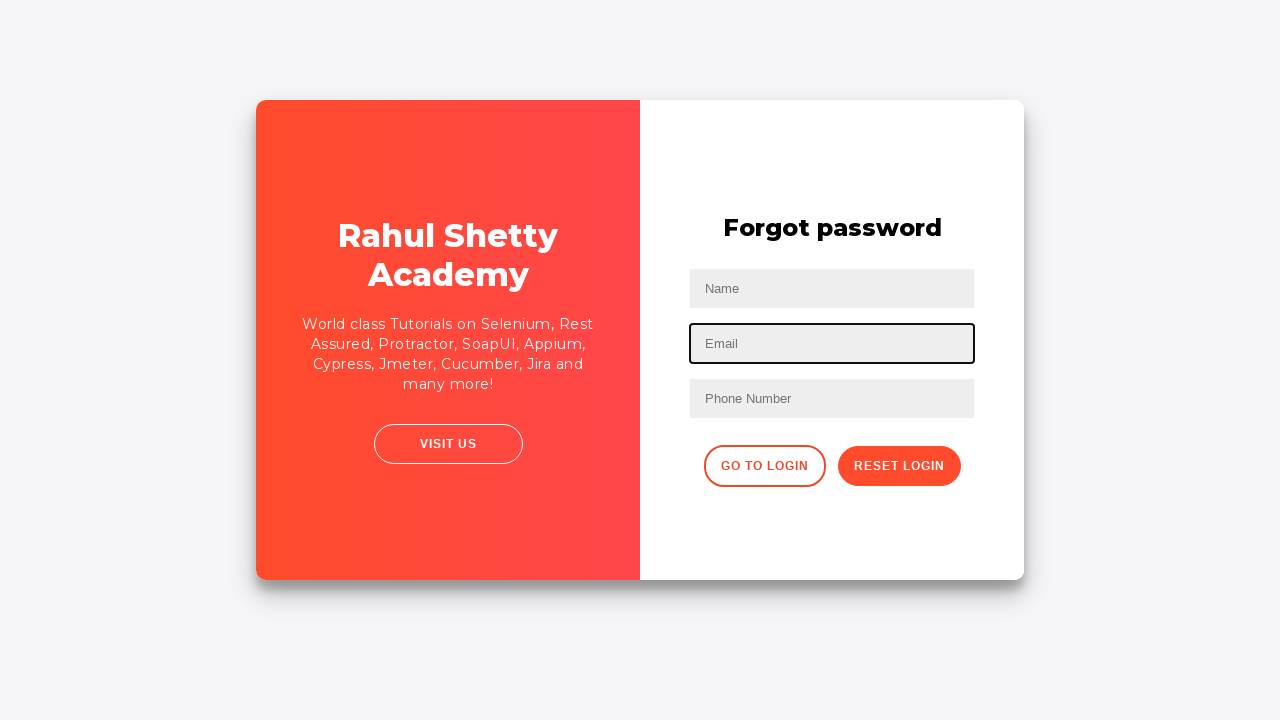

Filled name field using nth-child selector with 'EricRicketts' on input[type='text']:nth-child(2)
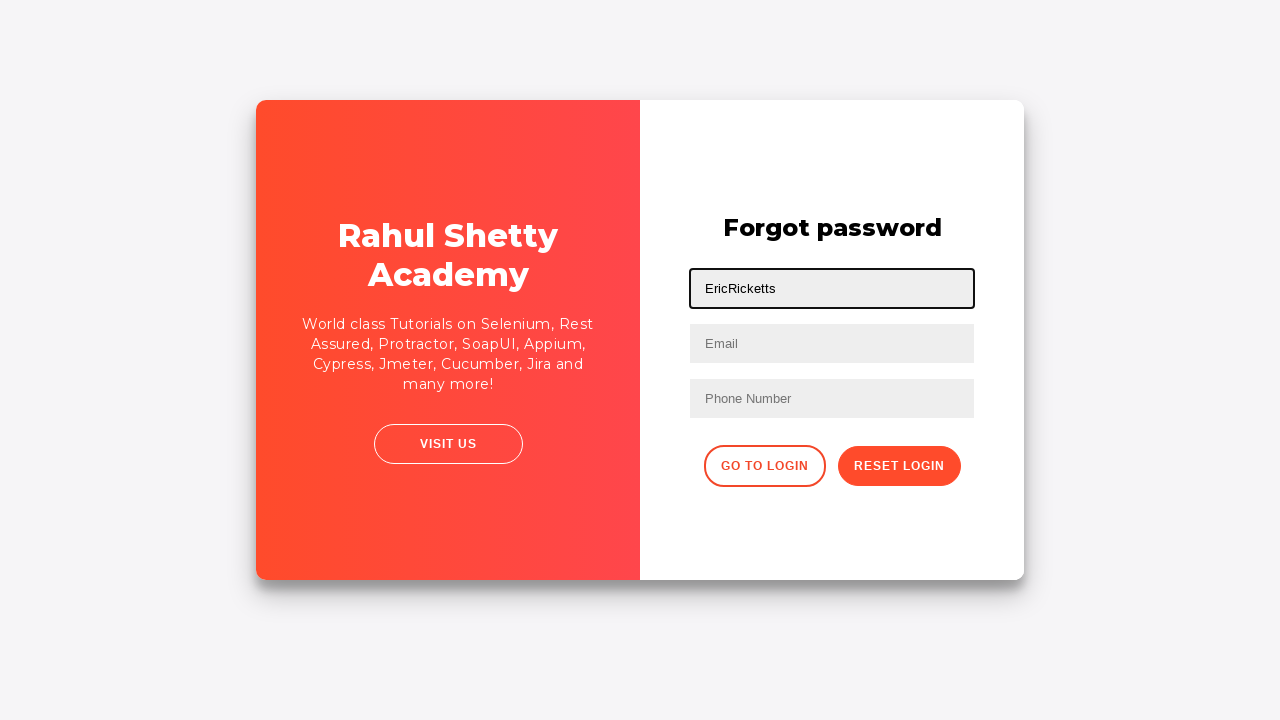

Filled email field using nth-child selector with 'eric_ricketts@icloud.com' on input[type='text']:nth-child(3)
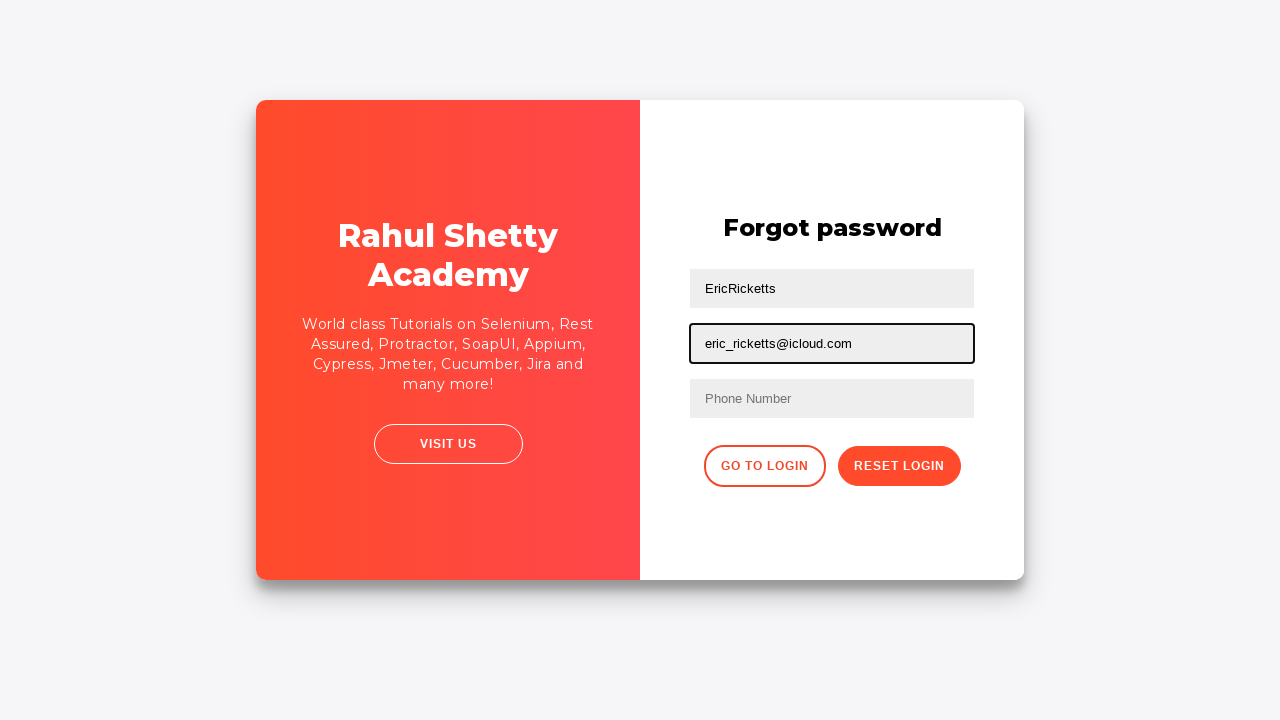

Cleared name field again on input[type='text']:nth-child(2)
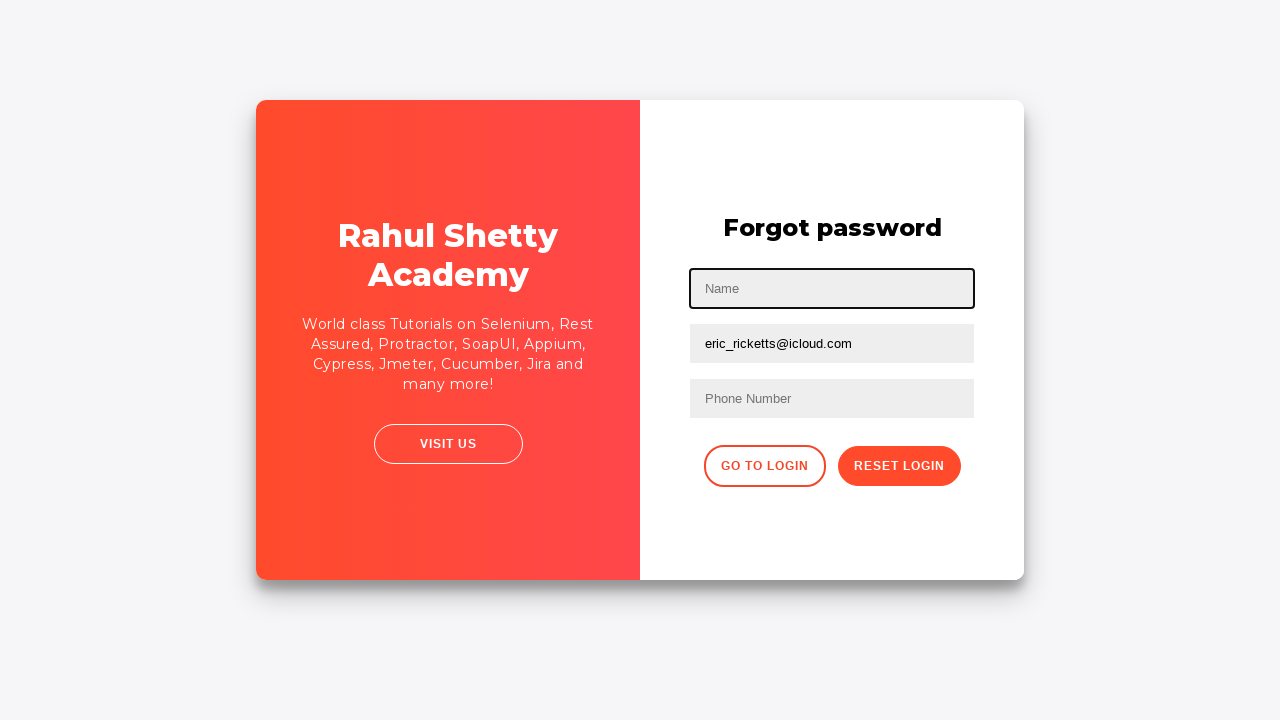

Cleared email field again on input[type='text']:nth-child(3)
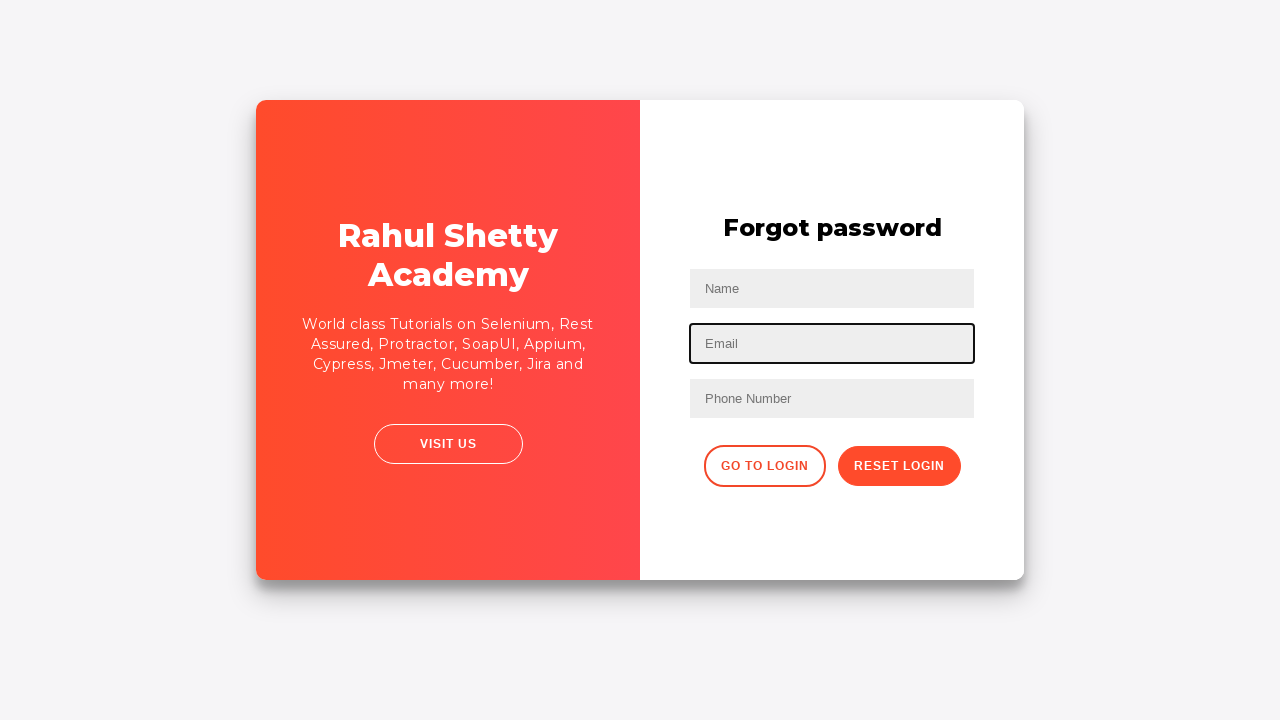

Filled phone number field with '919-449-5529' on input[type='text']:nth-child(4)
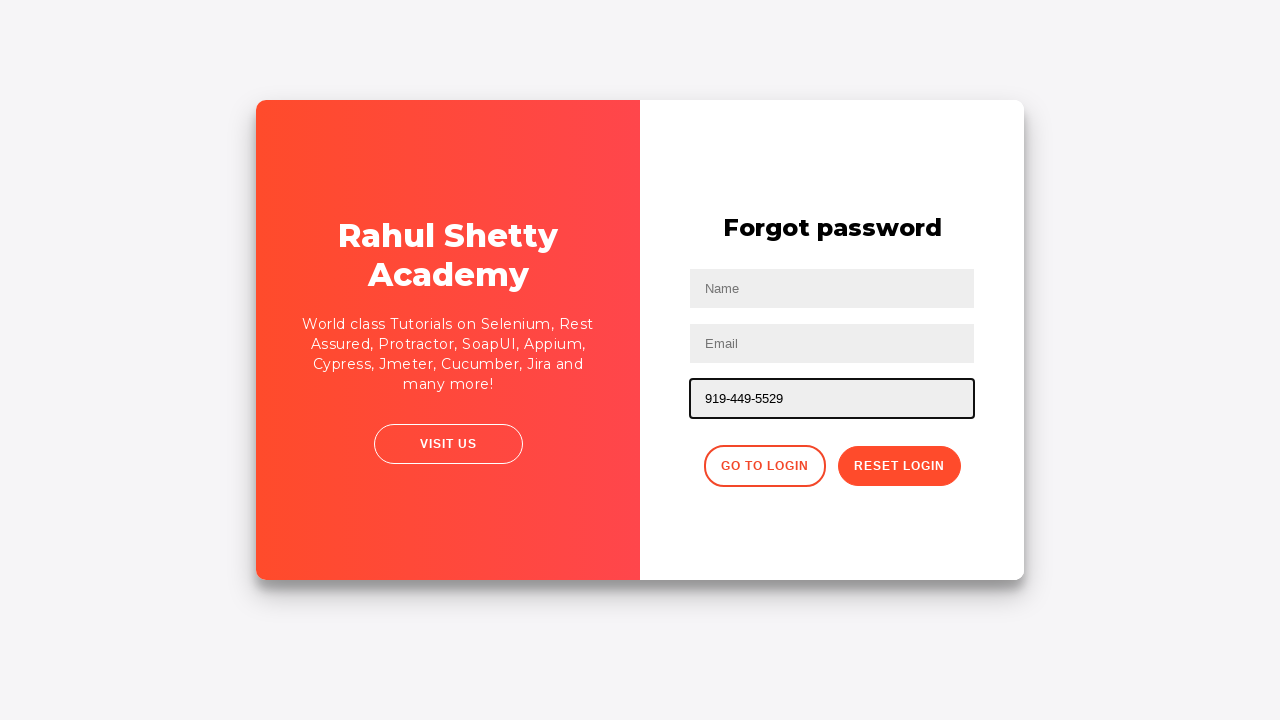

Refilled name field with 'EricRicketts' before reset on input[type='text']:nth-child(2)
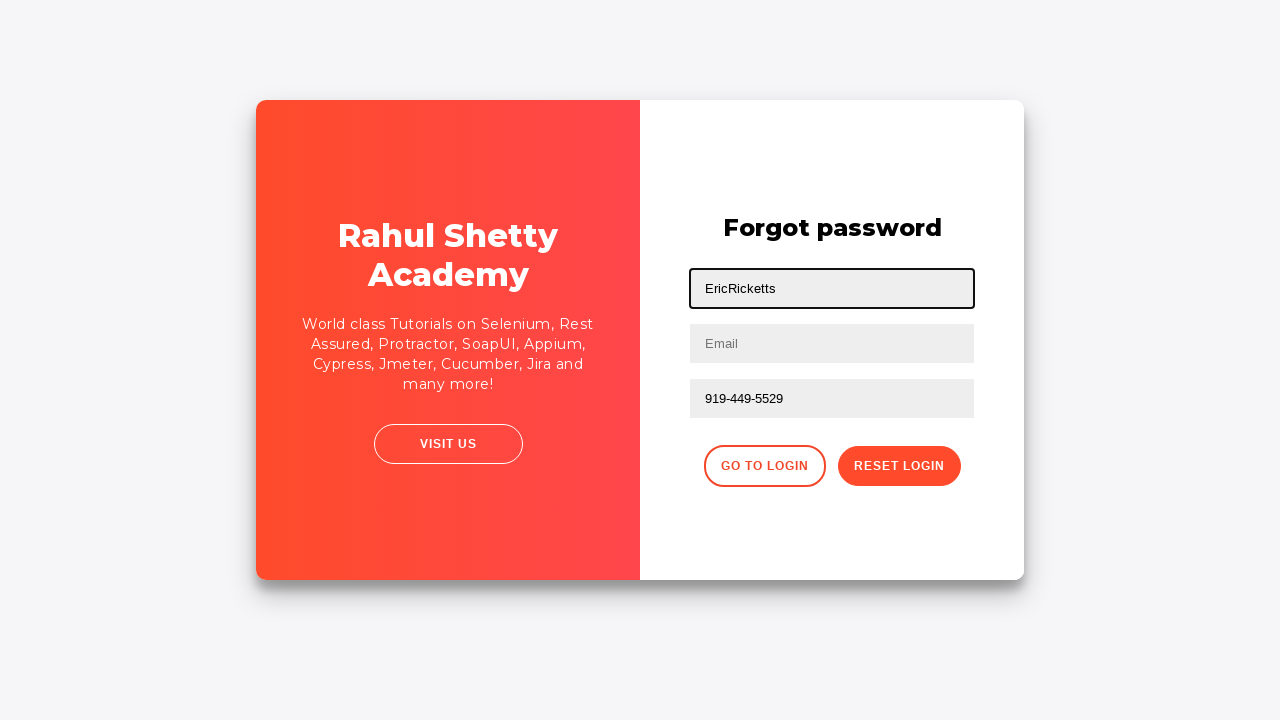

Refilled email field with 'eric_ricketts@icloud.com' before reset on input[type='text']:nth-child(3)
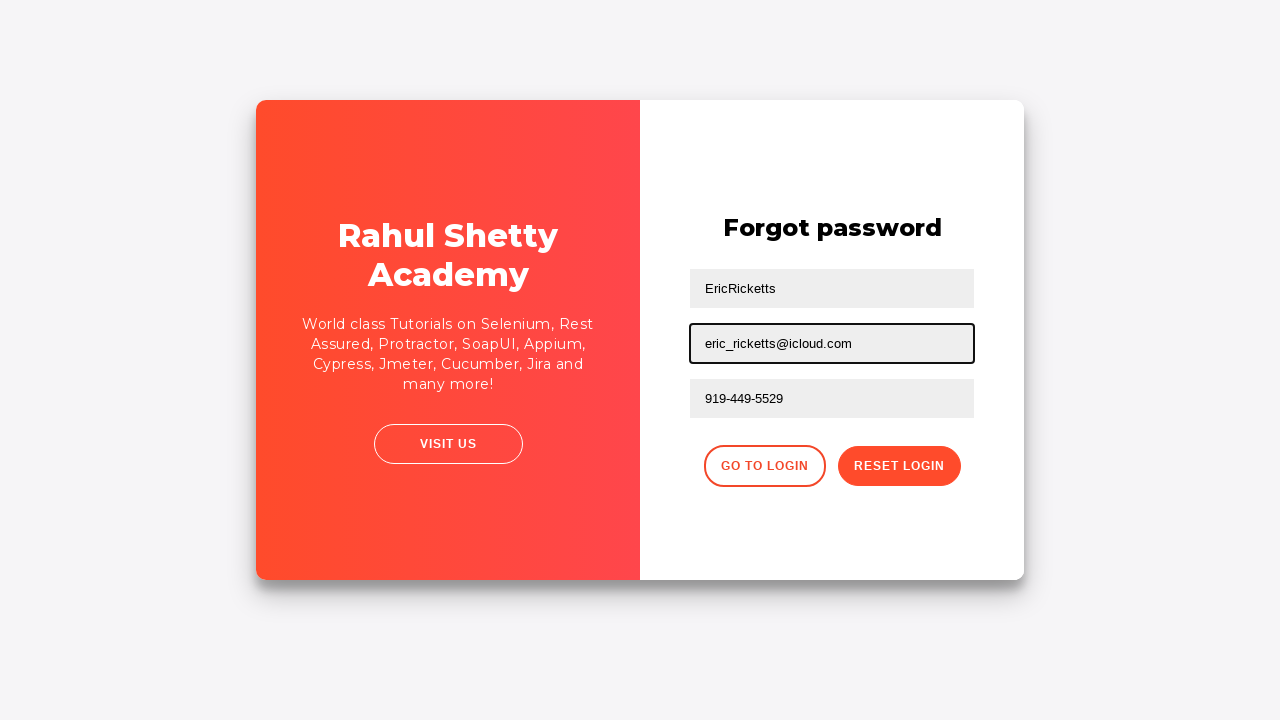

Clicked reset password button at (899, 466) on button.reset-pwd-btn
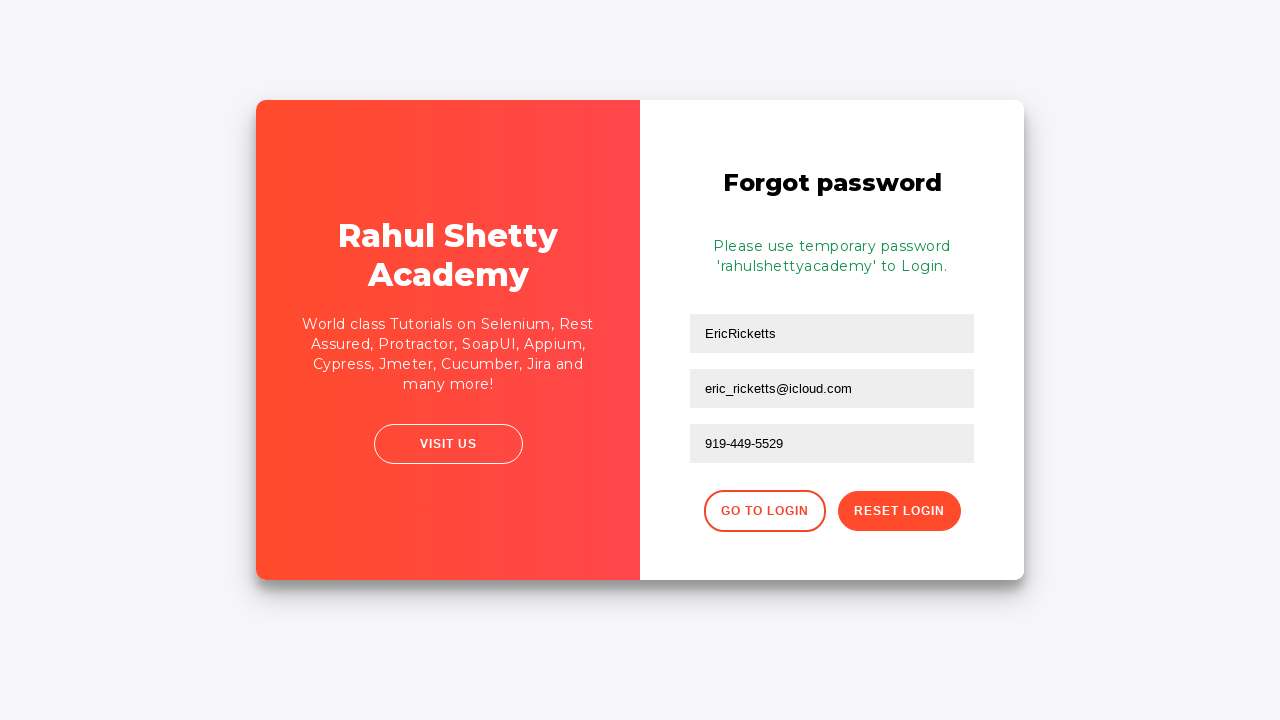

Password reset confirmation message appeared
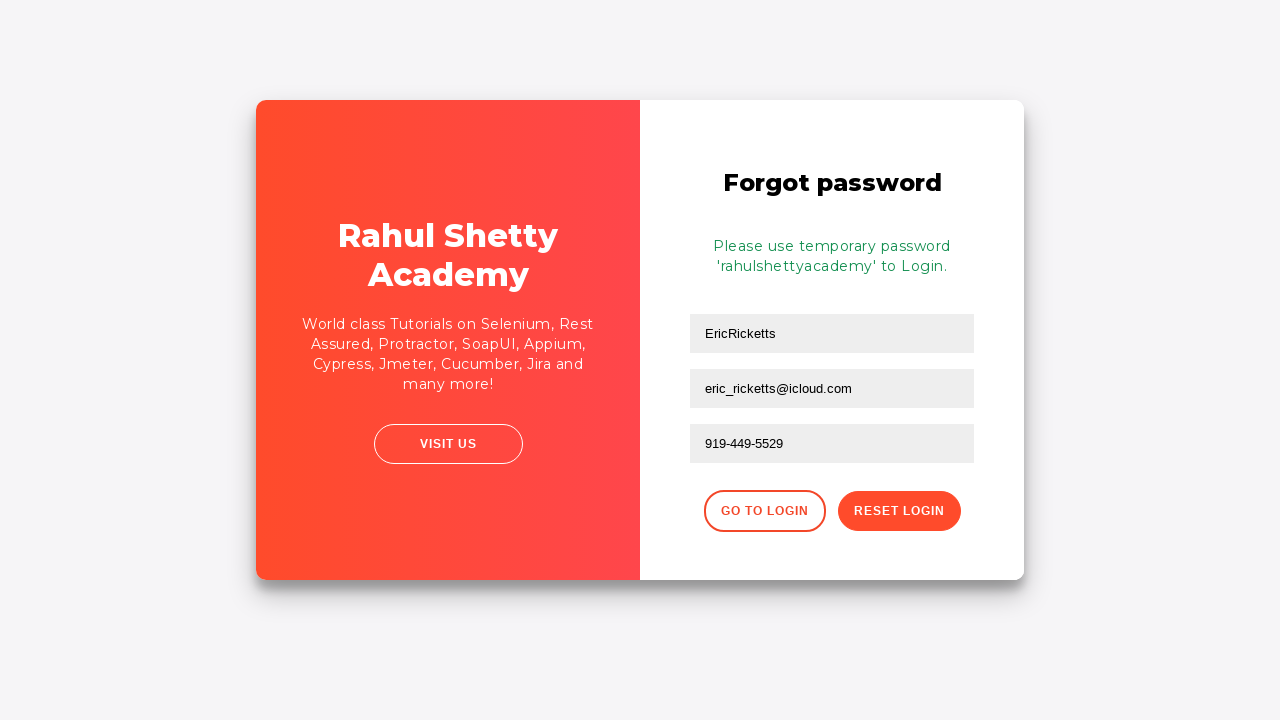

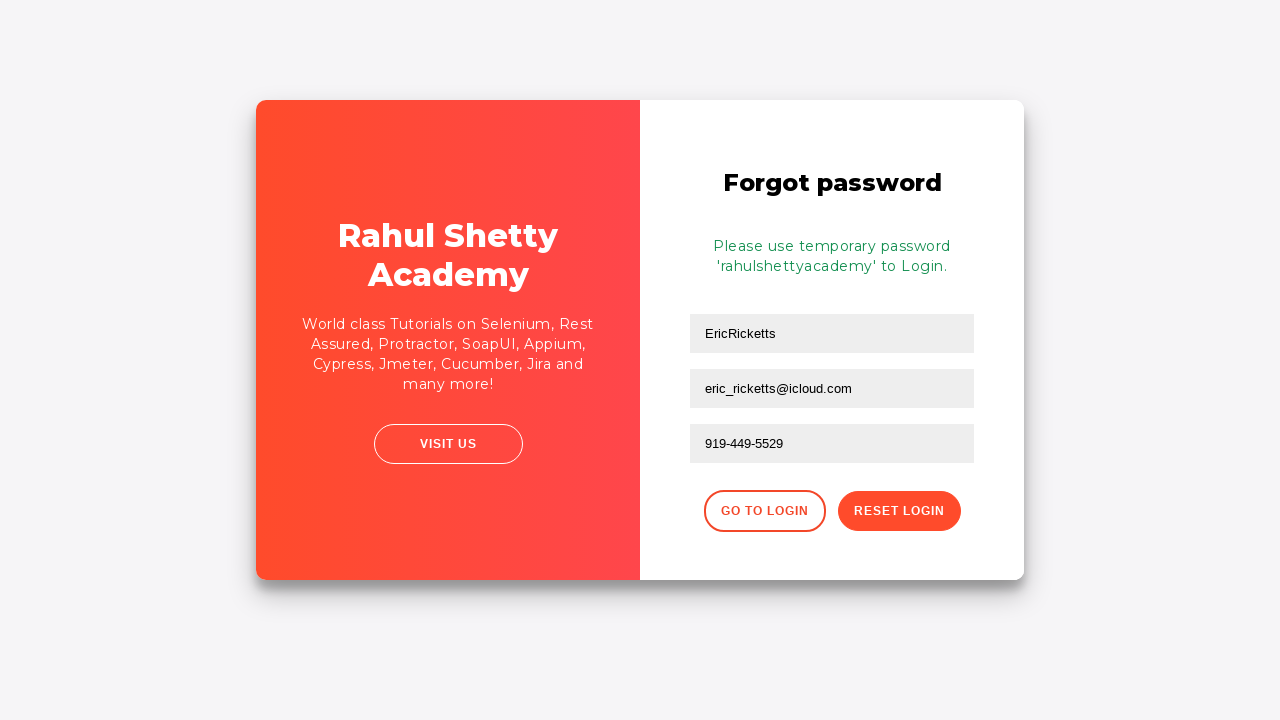